Tests dynamic dropdown for passenger selection by incrementing adult and child counts

Starting URL: https://rahulshettyacademy.com/dropdownsPractise/

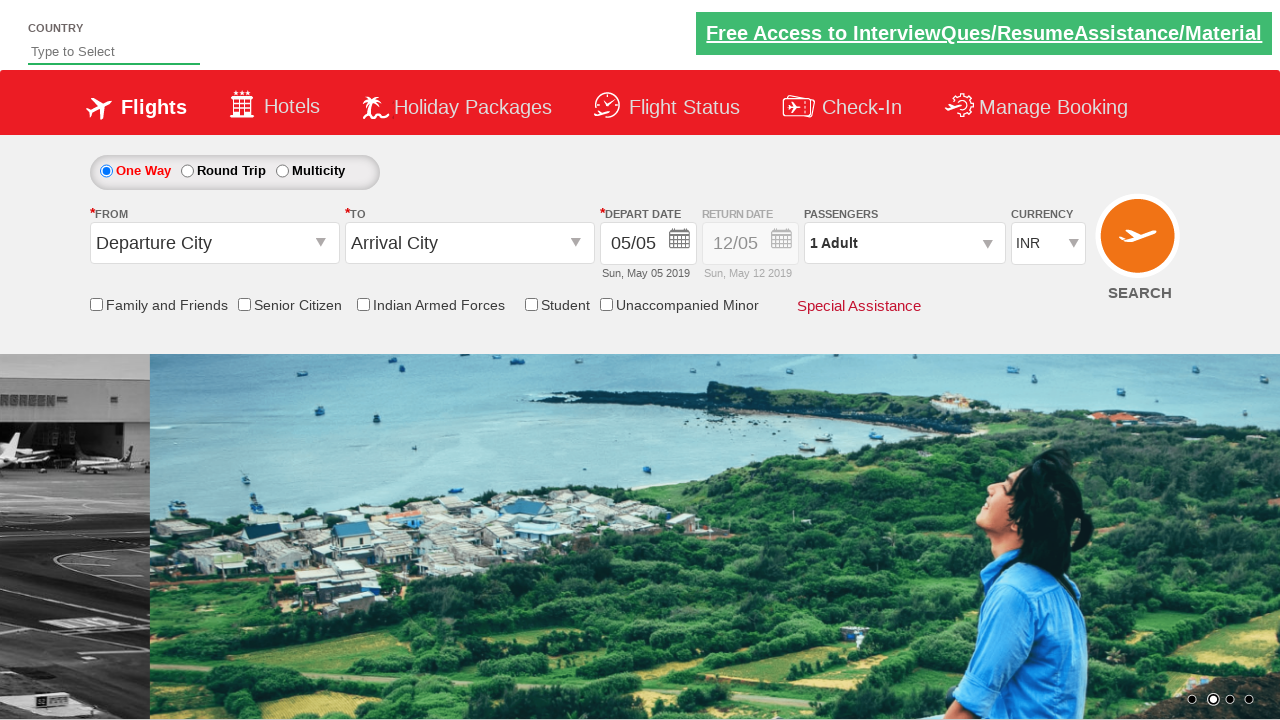

Clicked on passenger info dropdown to open passenger selection at (904, 243) on div#divpaxinfo
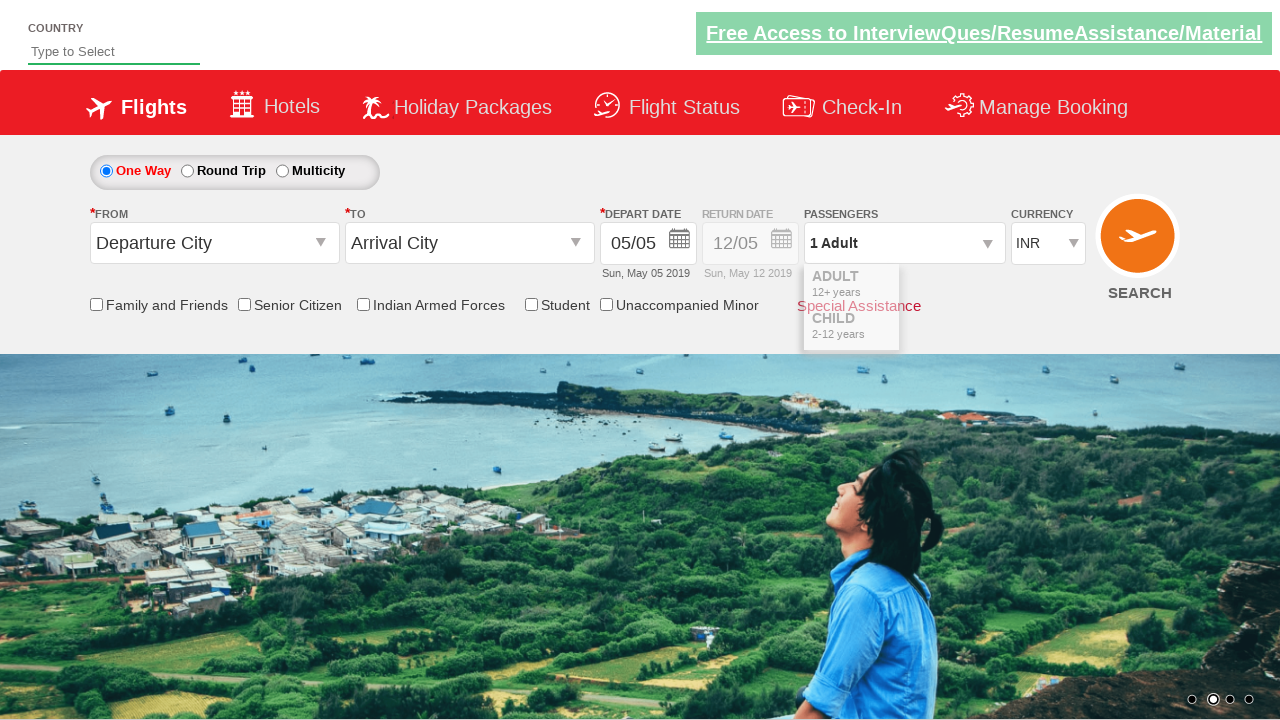

Clicked adult increment button (iteration 1/3) at (982, 288) on span#hrefIncAdt
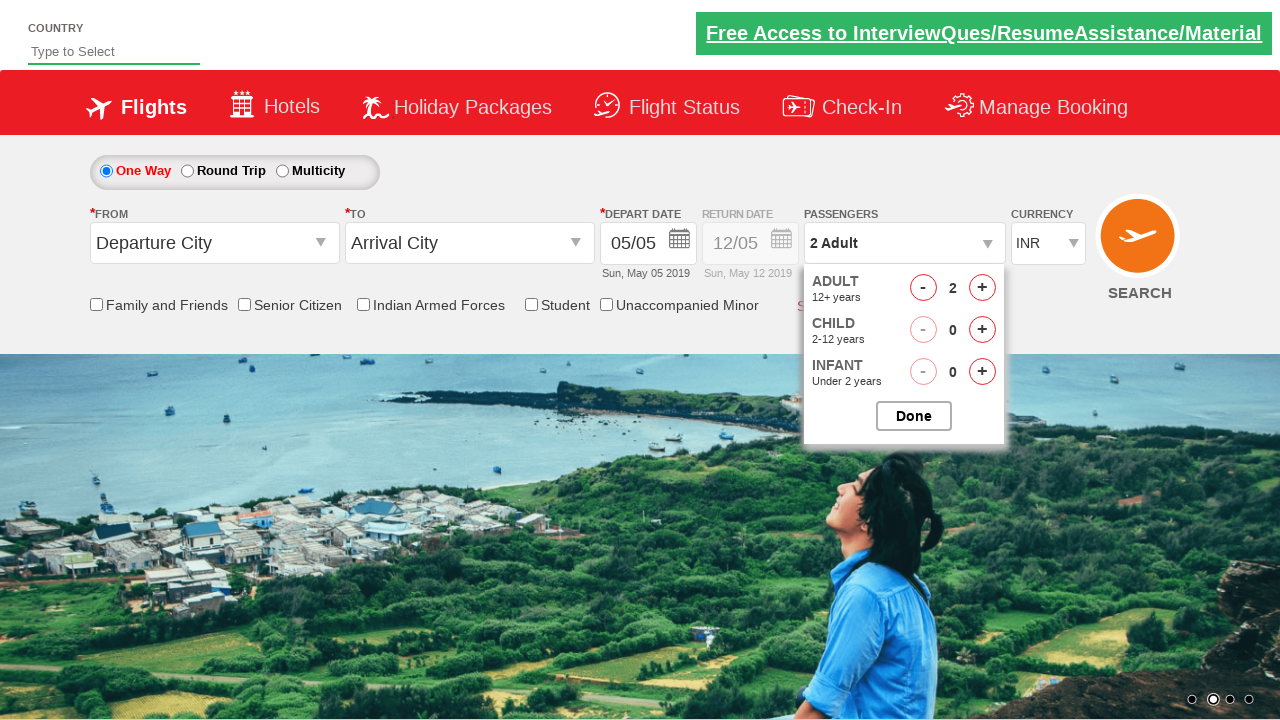

Clicked adult increment button (iteration 2/3) at (982, 288) on span#hrefIncAdt
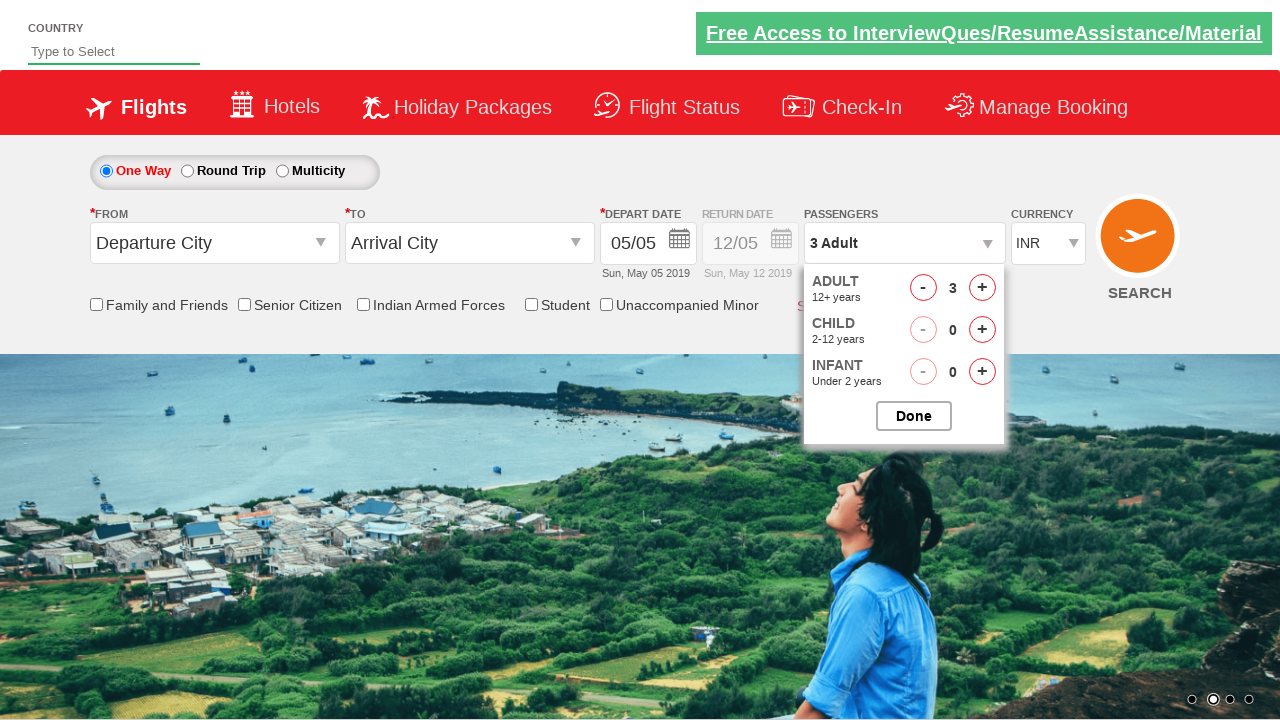

Clicked adult increment button (iteration 3/3) at (982, 288) on span#hrefIncAdt
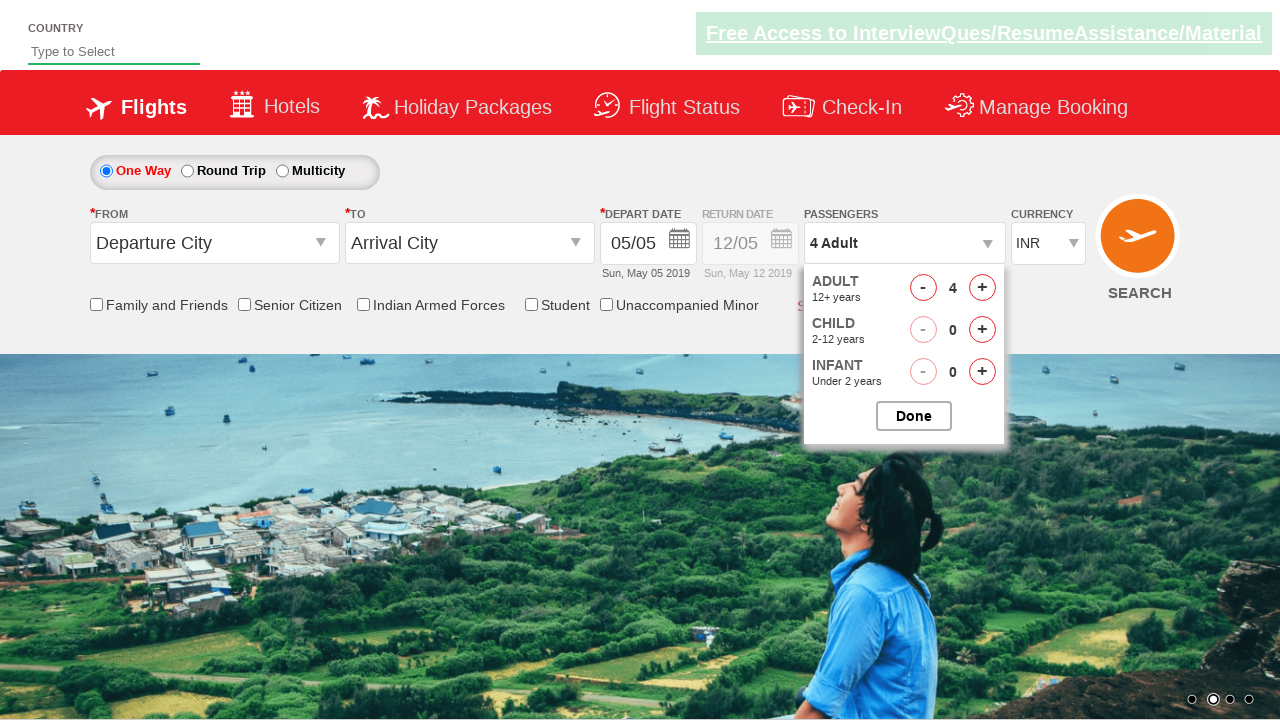

Clicked child increment button (iteration 1/3) at (982, 330) on span#hrefIncChd
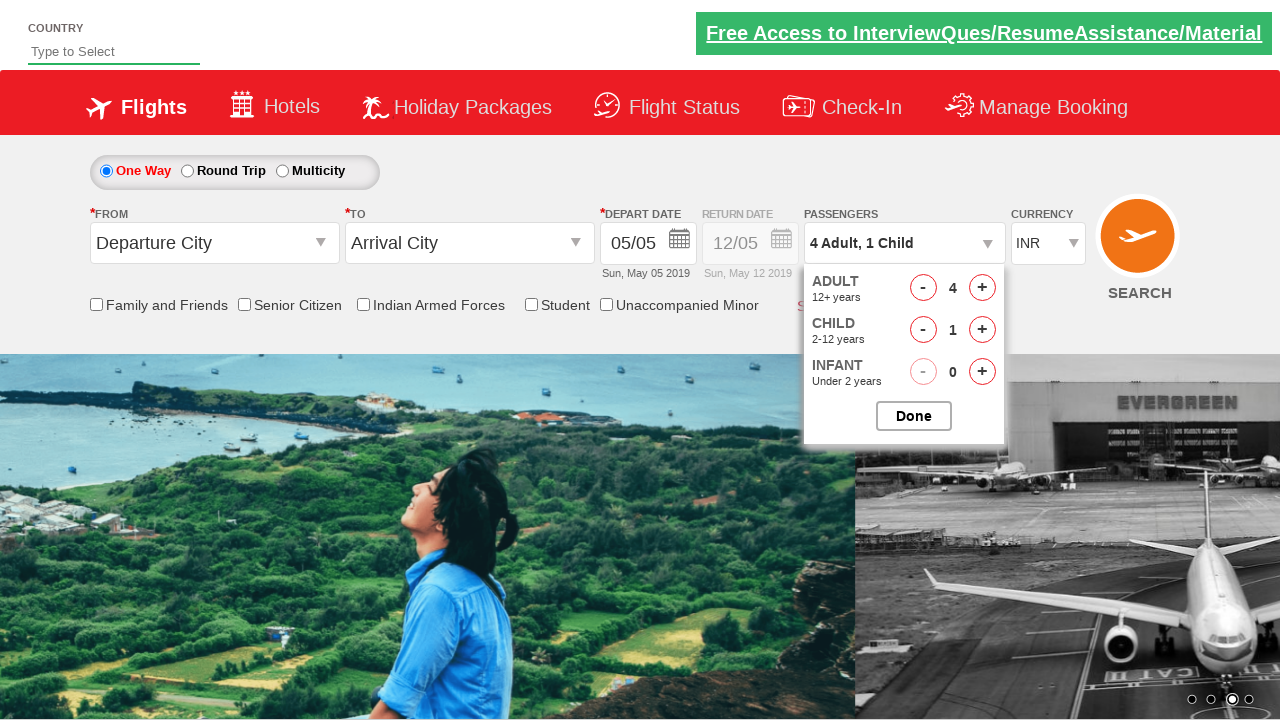

Clicked child increment button (iteration 2/3) at (982, 330) on span#hrefIncChd
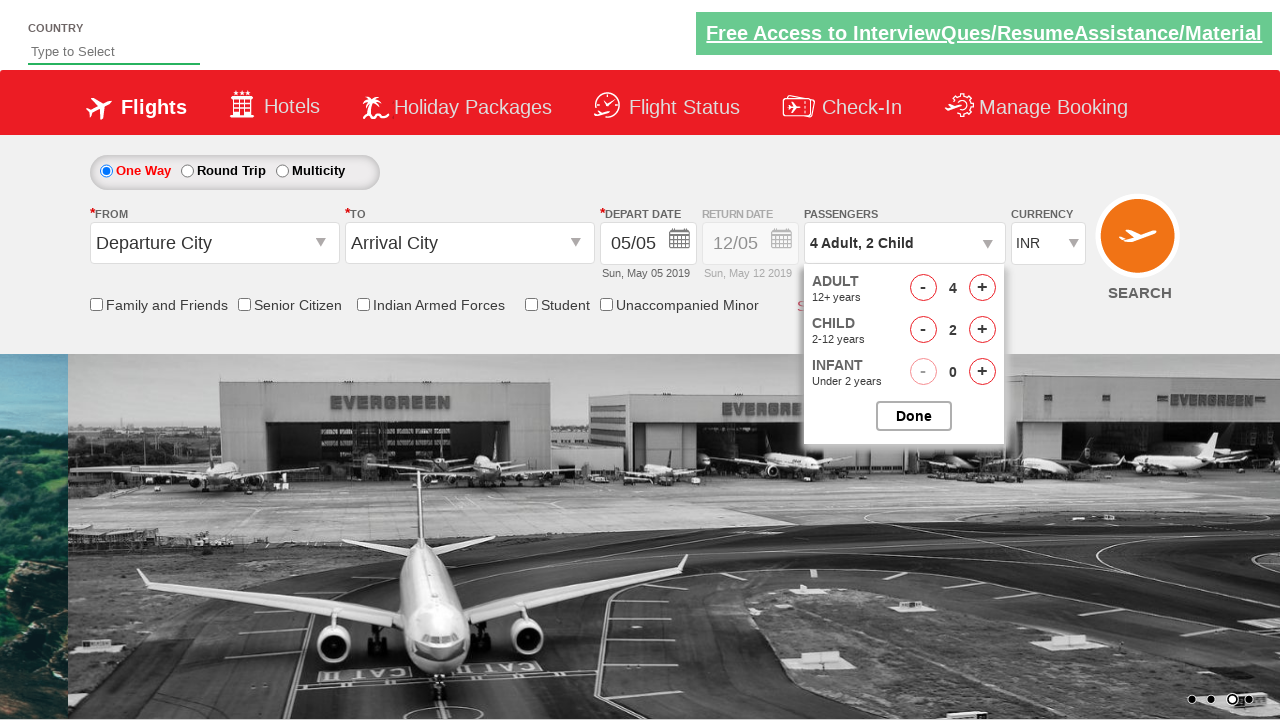

Clicked child increment button (iteration 3/3) at (982, 330) on span#hrefIncChd
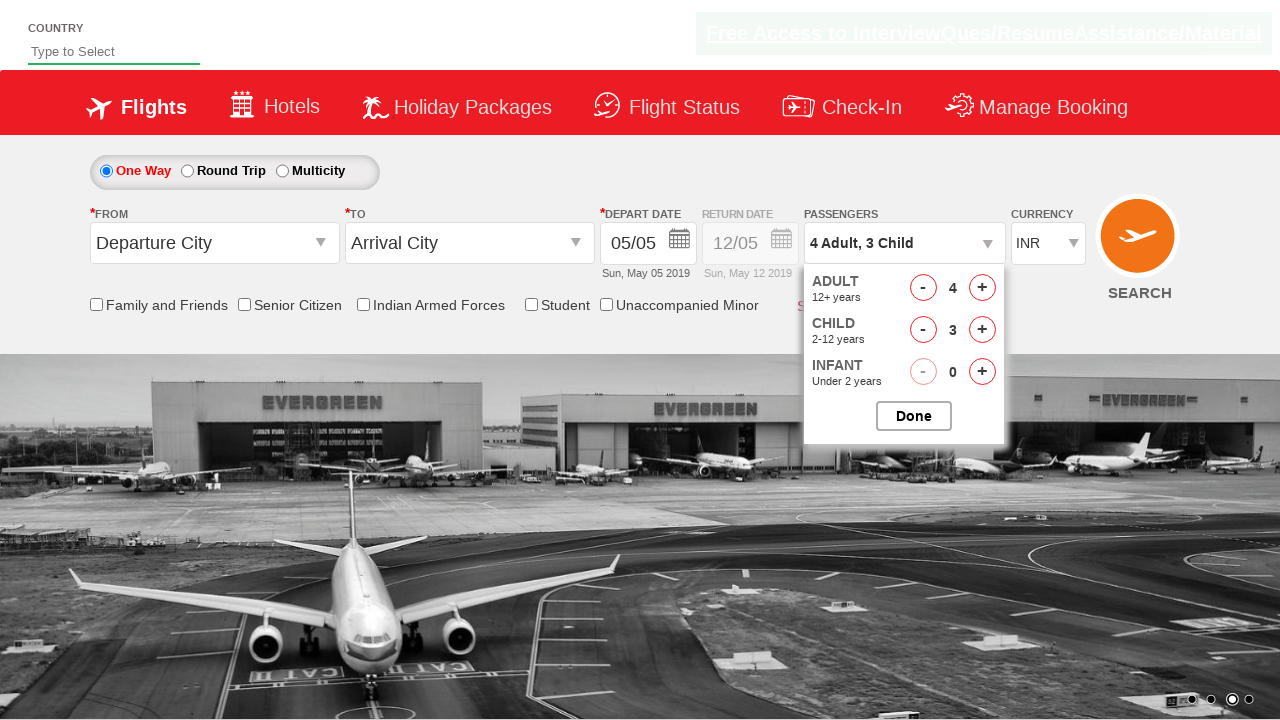

Clicked close button to close passenger selection dropdown at (914, 416) on input#btnclosepaxoption
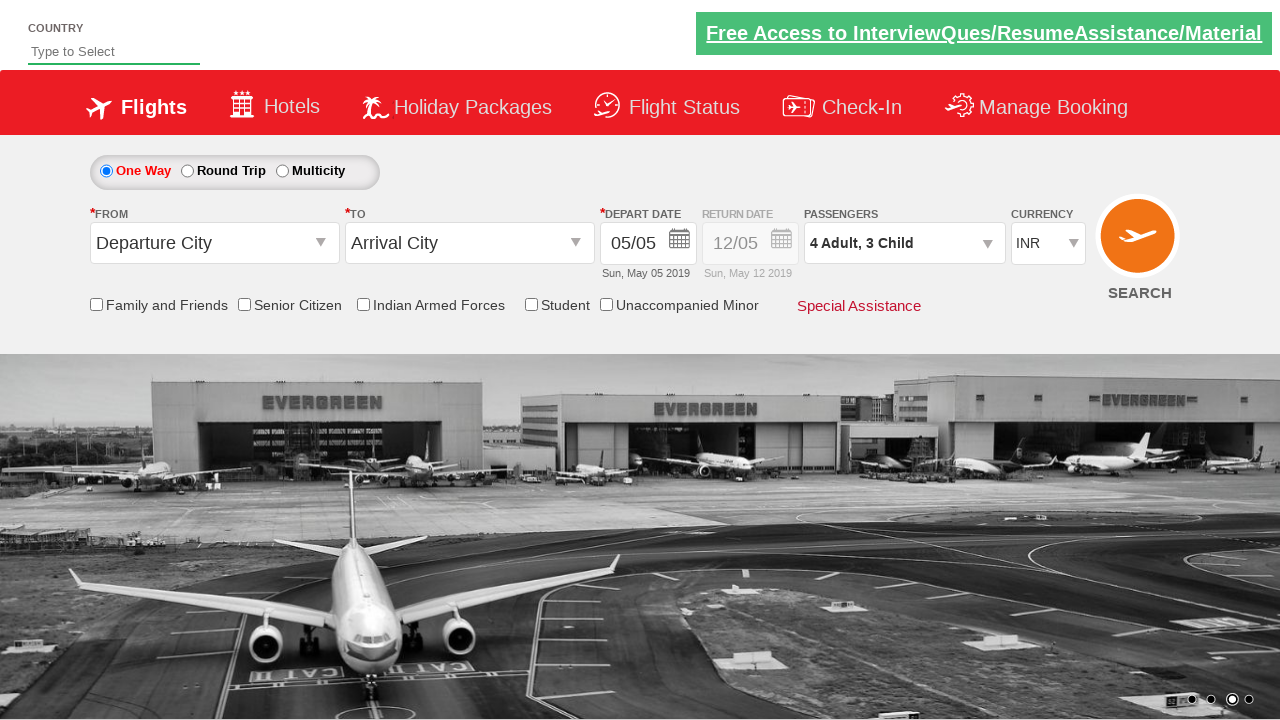

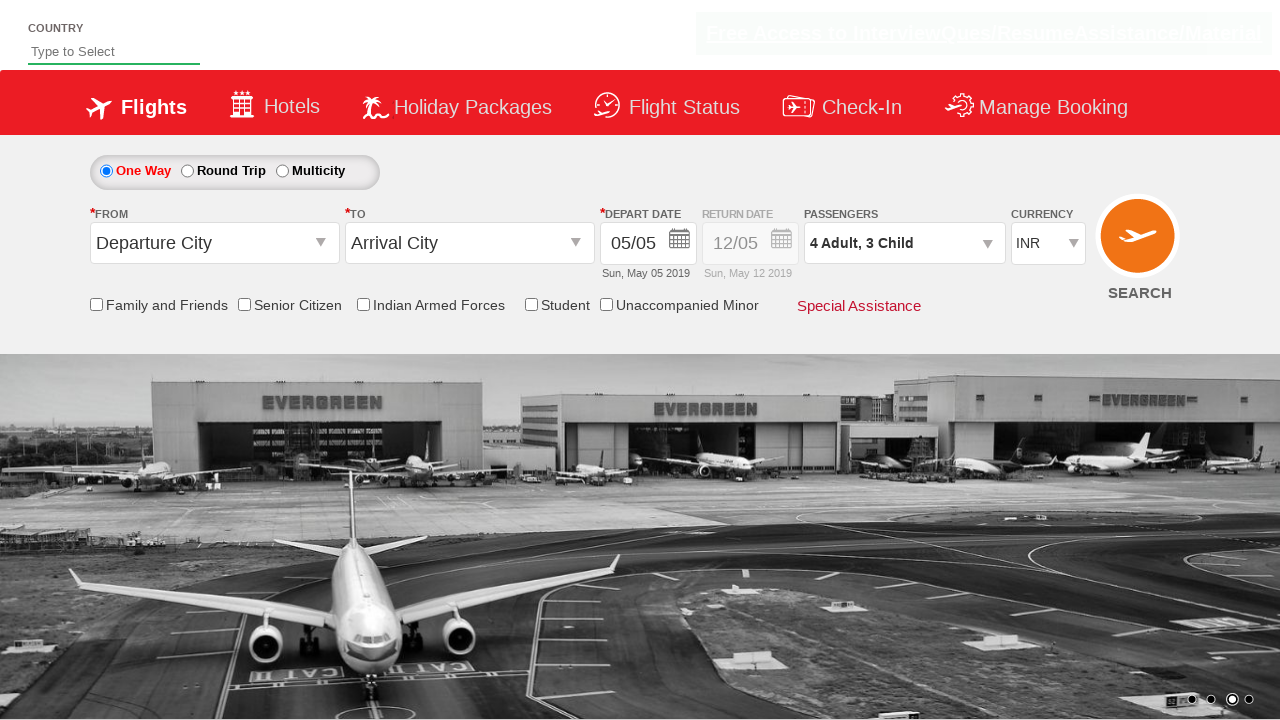